Tests an e-commerce vegetable shop by searching for products containing "ca", verifying product counts, adding items to cart, and checking the brand logo text

Starting URL: https://rahulshettyacademy.com/seleniumPractise/#/

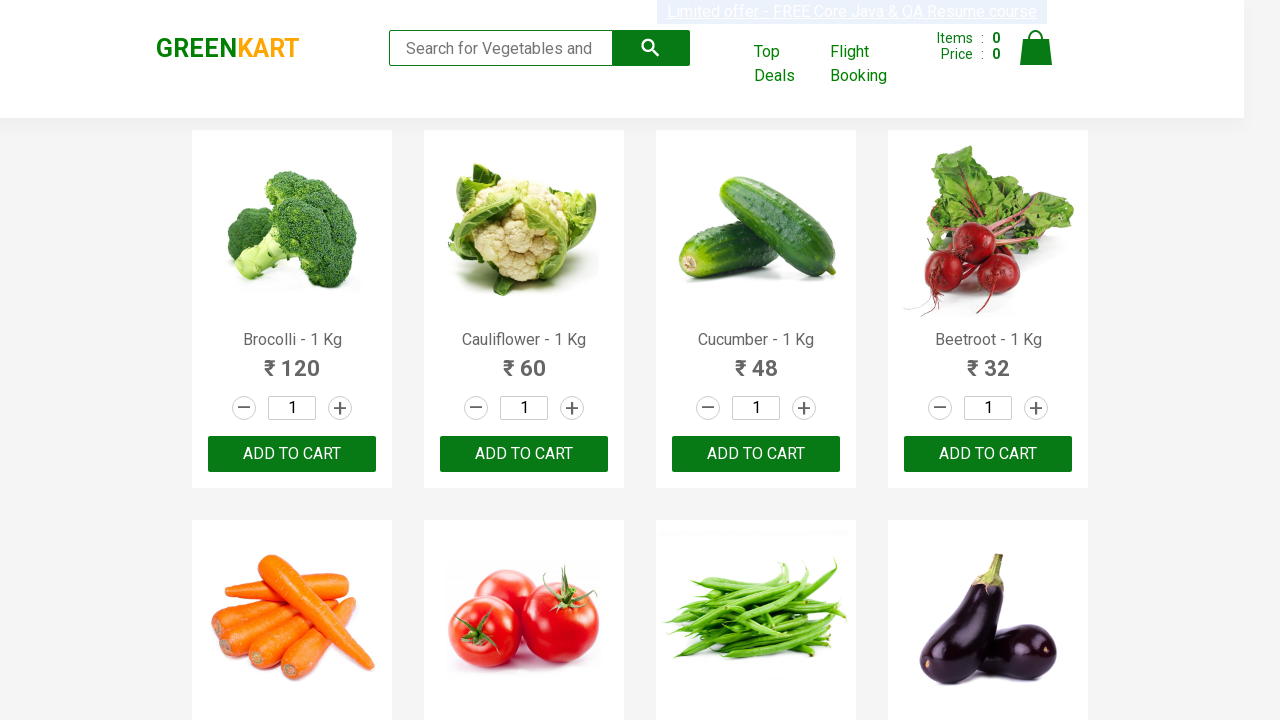

Filled search box with 'ca' to filter vegetables on .search-keyword
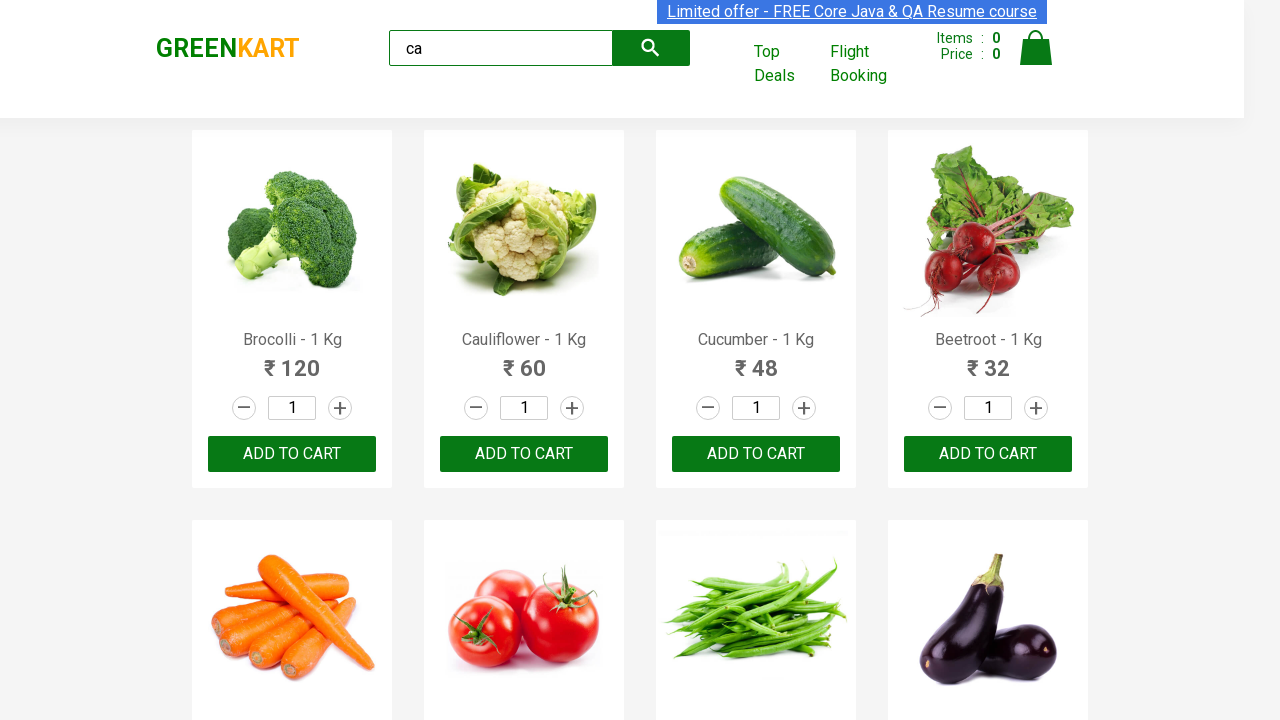

Waited 2 seconds for products to filter
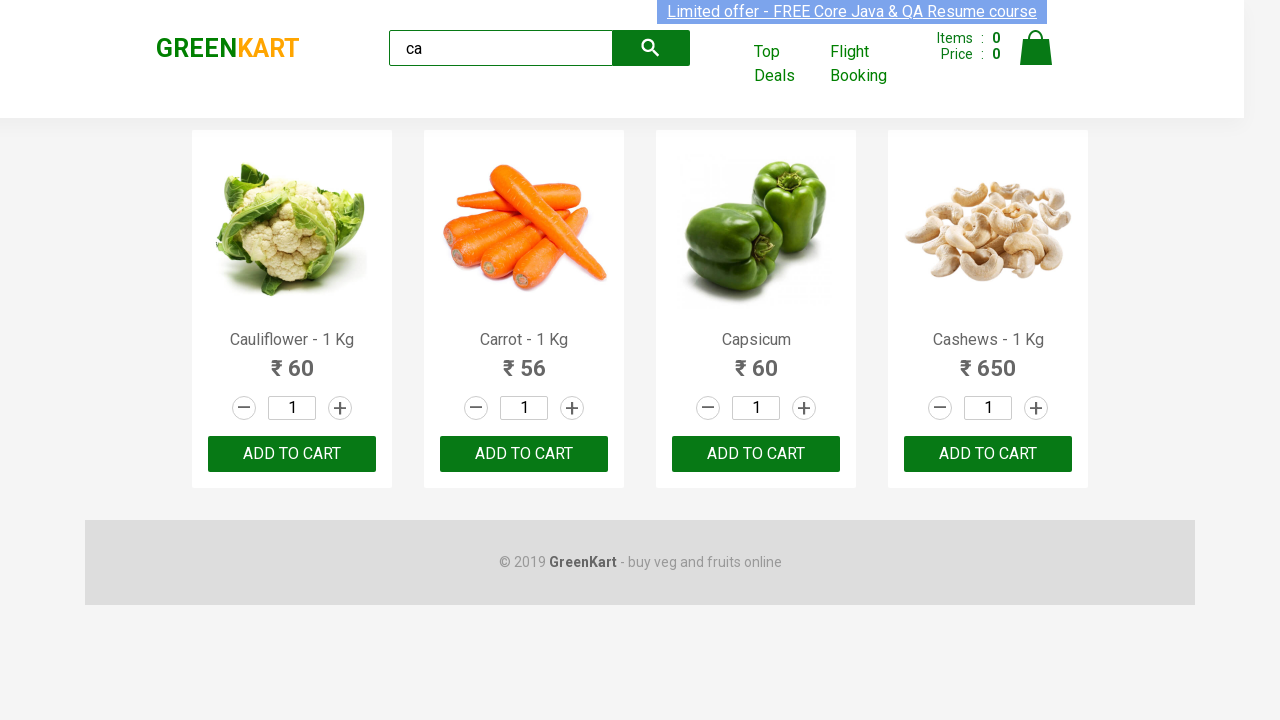

Verified product elements are displayed
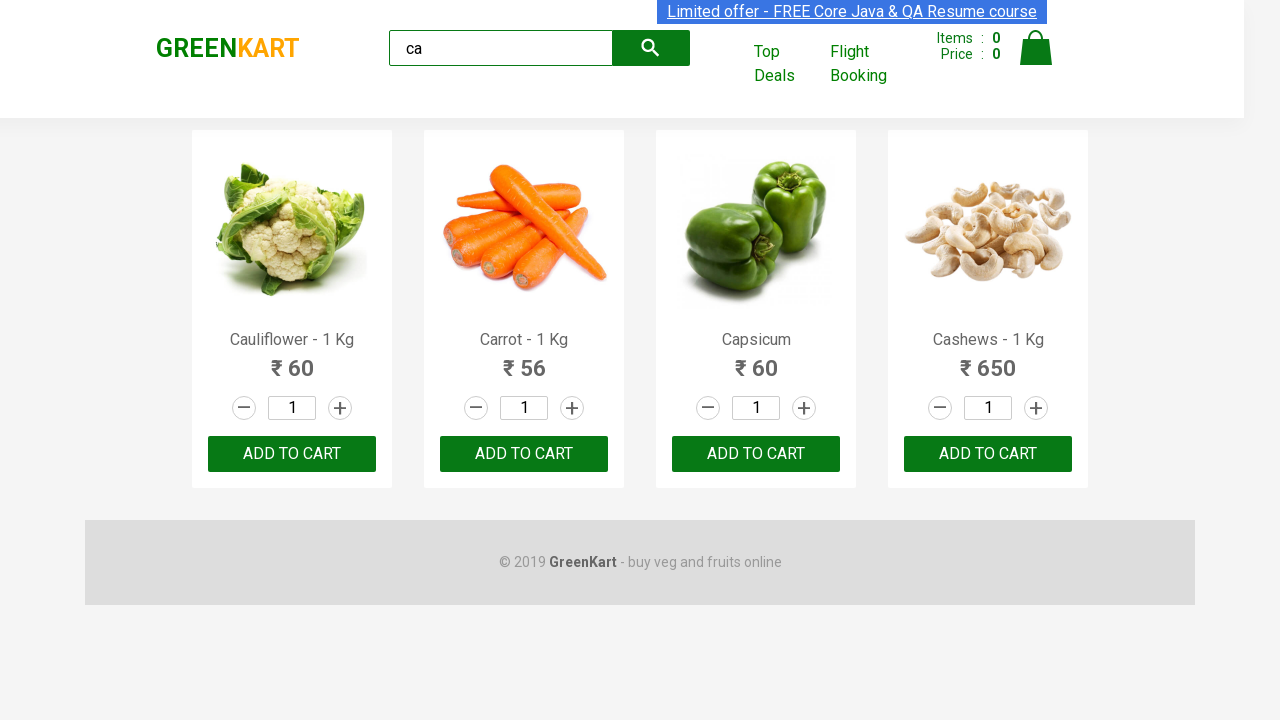

Clicked add to cart button on third product using CSS selector at (756, 454) on :nth-child(3) > .product-action > button
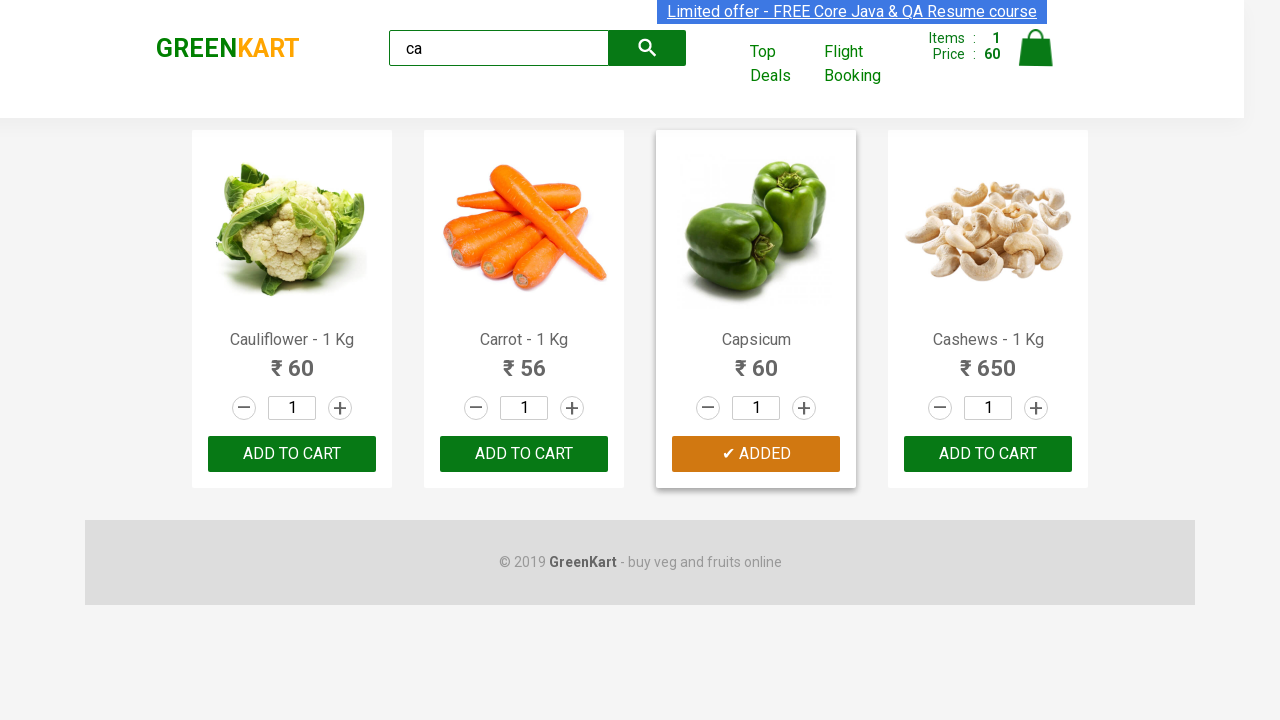

Clicked ADD TO CART button on third product in products list at (756, 454) on .products .product >> nth=2 >> button >> internal:has-text="ADD TO CART"i
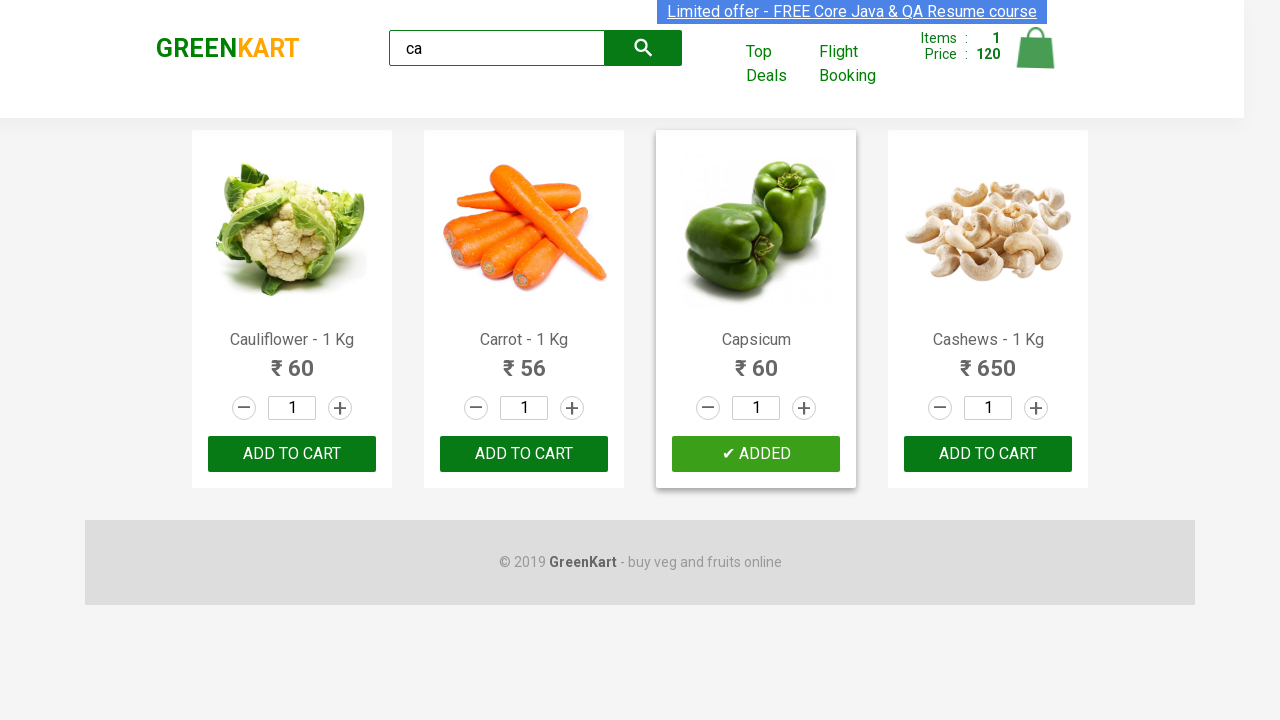

Located 4 product elements matching search results
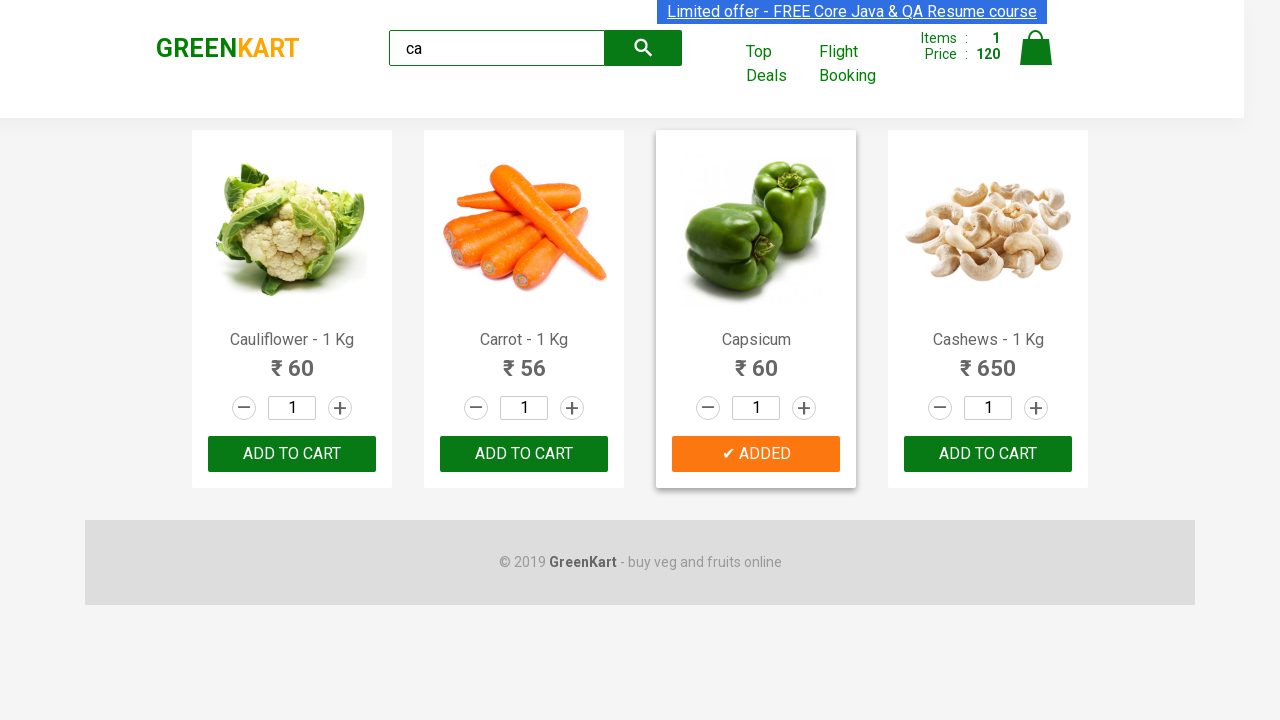

Retrieved product name at index 0: 'Cauliflower - 1 Kg'
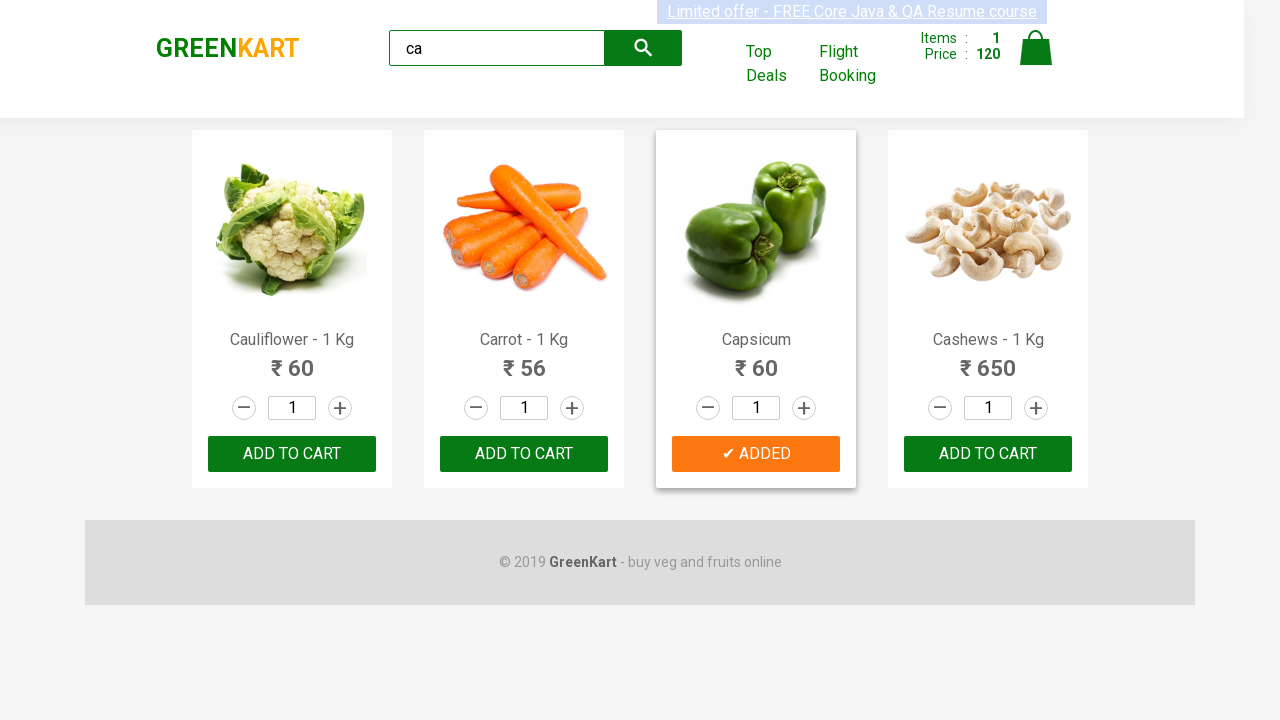

Retrieved product name at index 1: 'Carrot - 1 Kg'
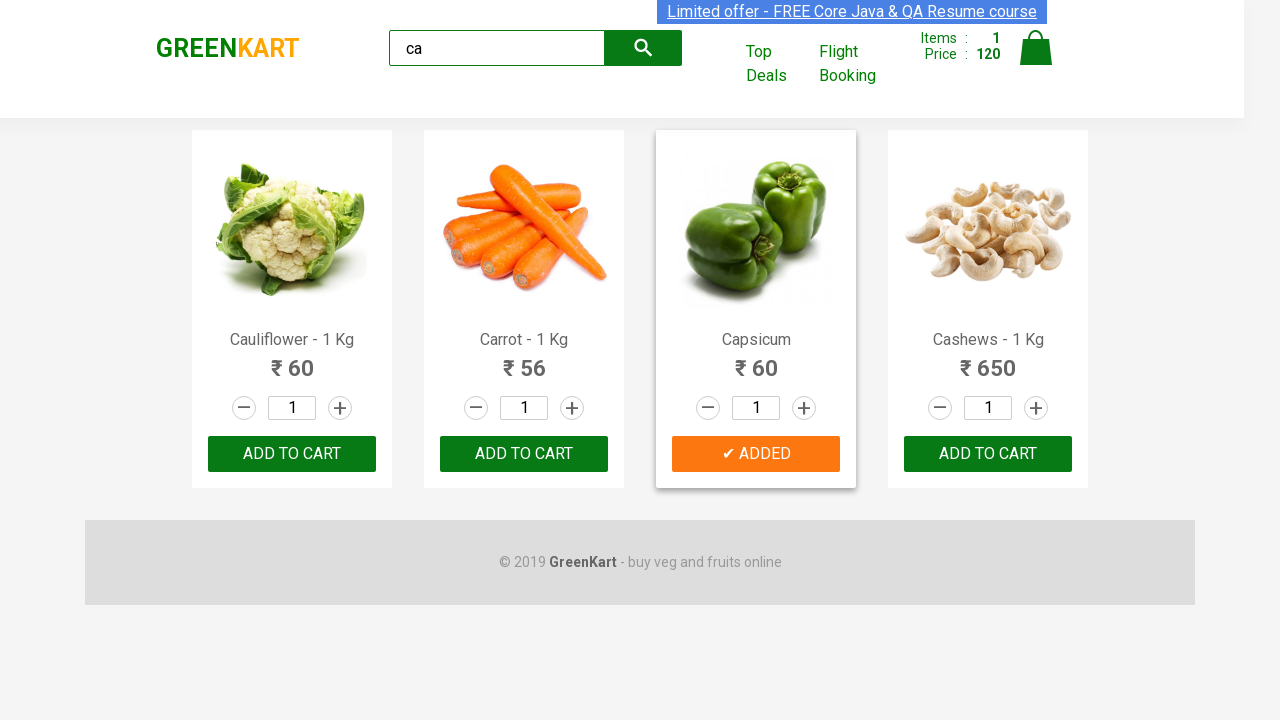

Retrieved product name at index 2: 'Capsicum'
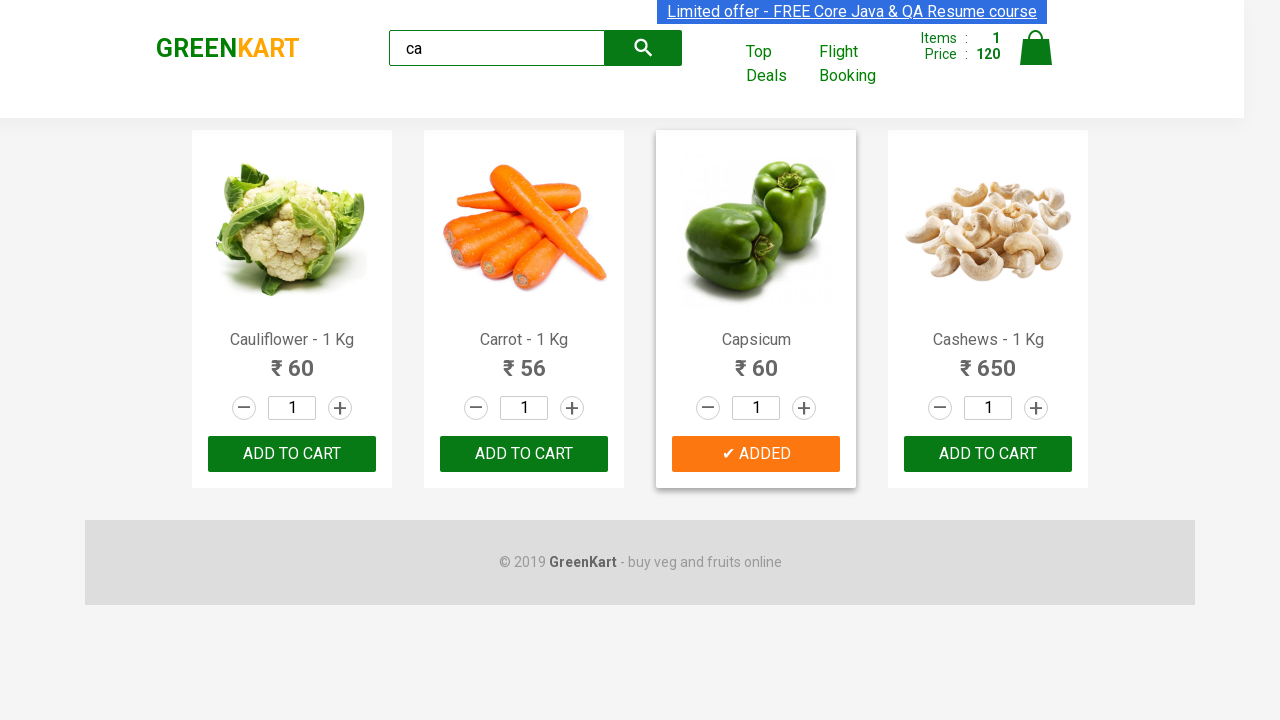

Retrieved product name at index 3: 'Cashews - 1 Kg'
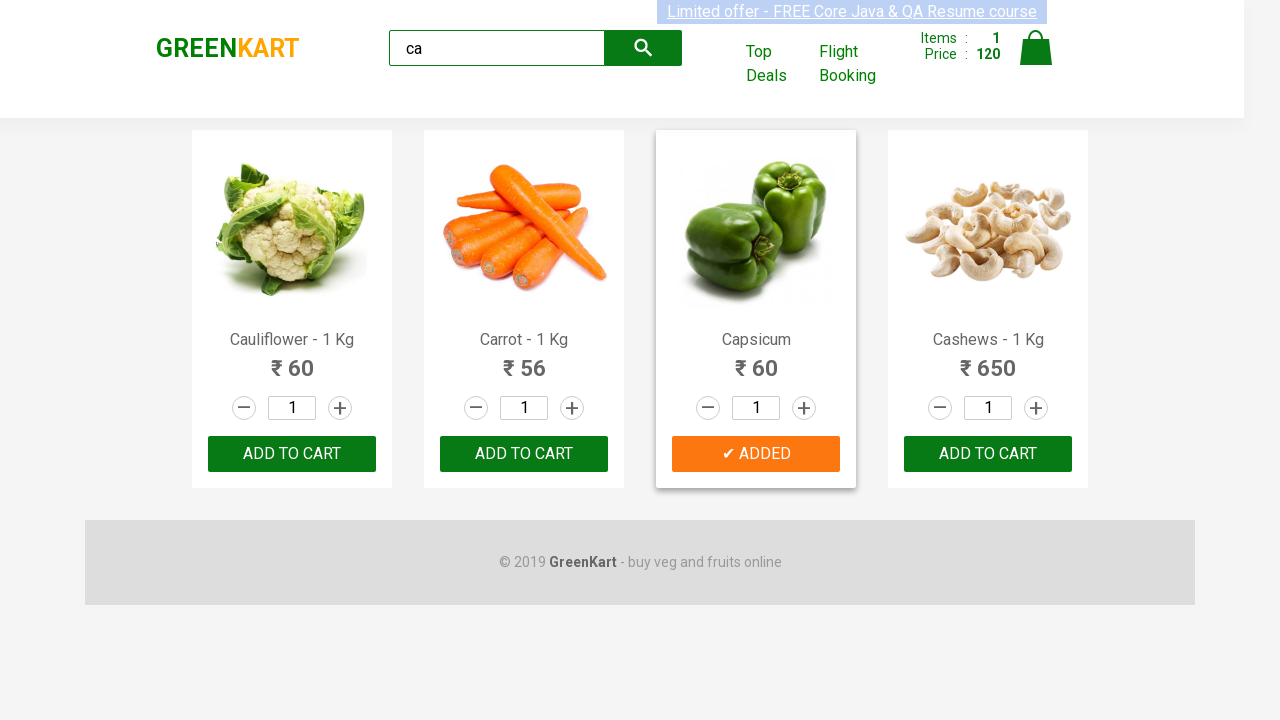

Found and clicked add to cart button for Cashews product at index 3 at (988, 454) on .products .product >> nth=3 >> button
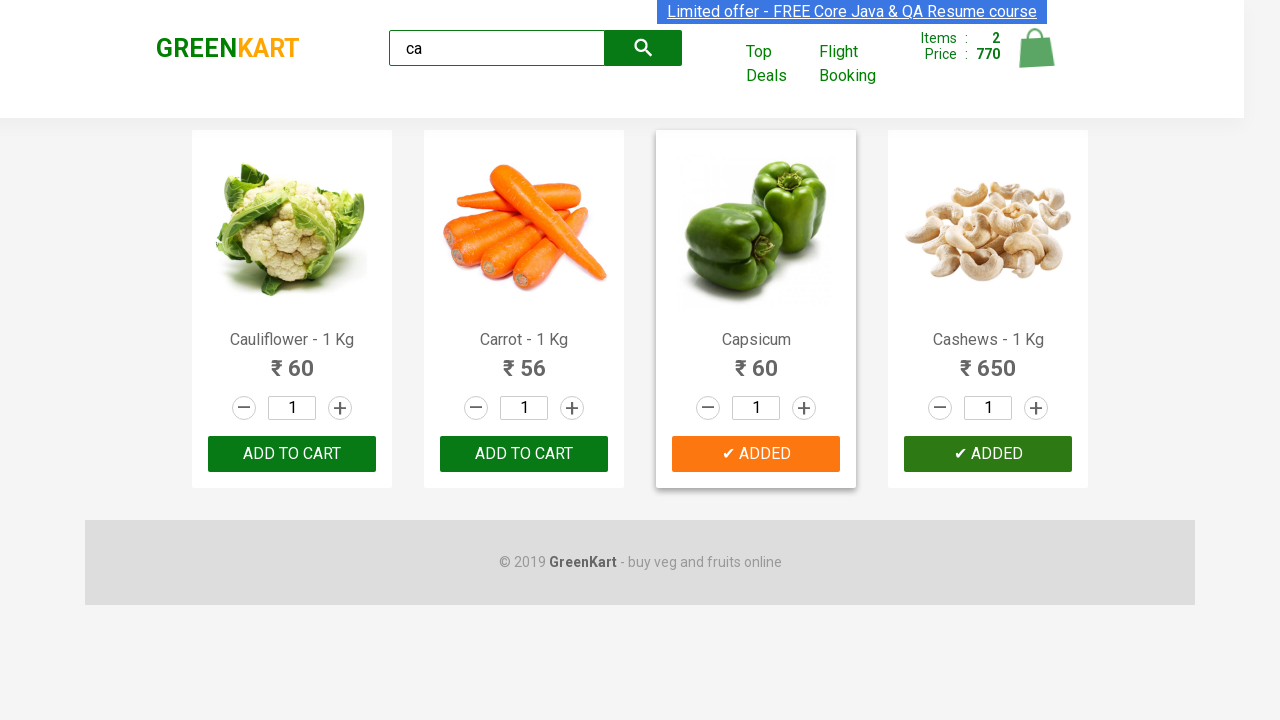

Waited for brand logo element to be visible
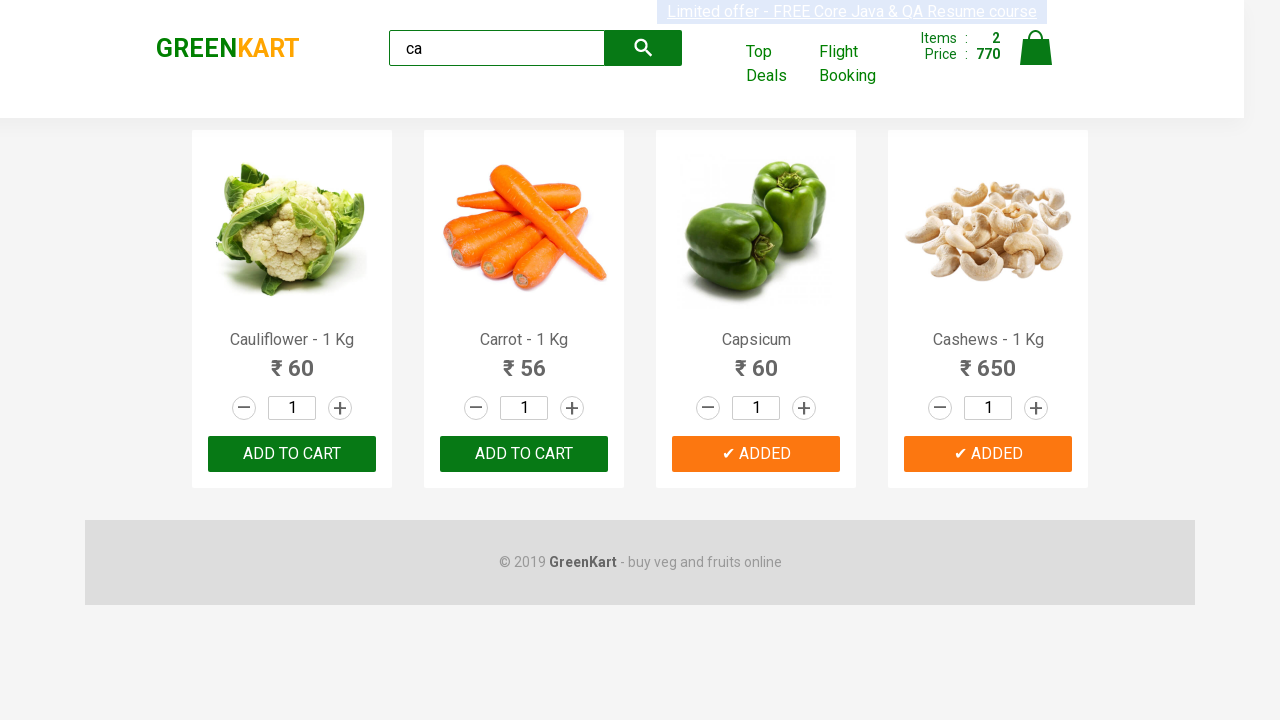

Verified brand logo text is 'GREENKART'
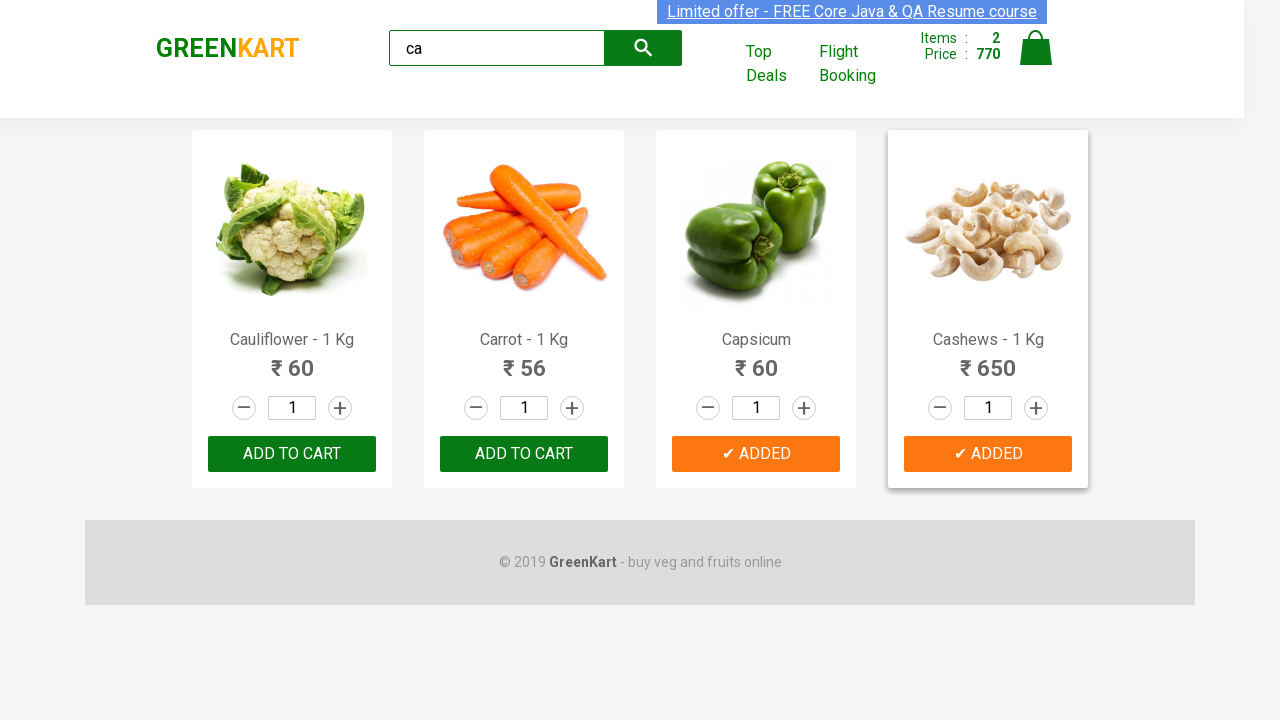

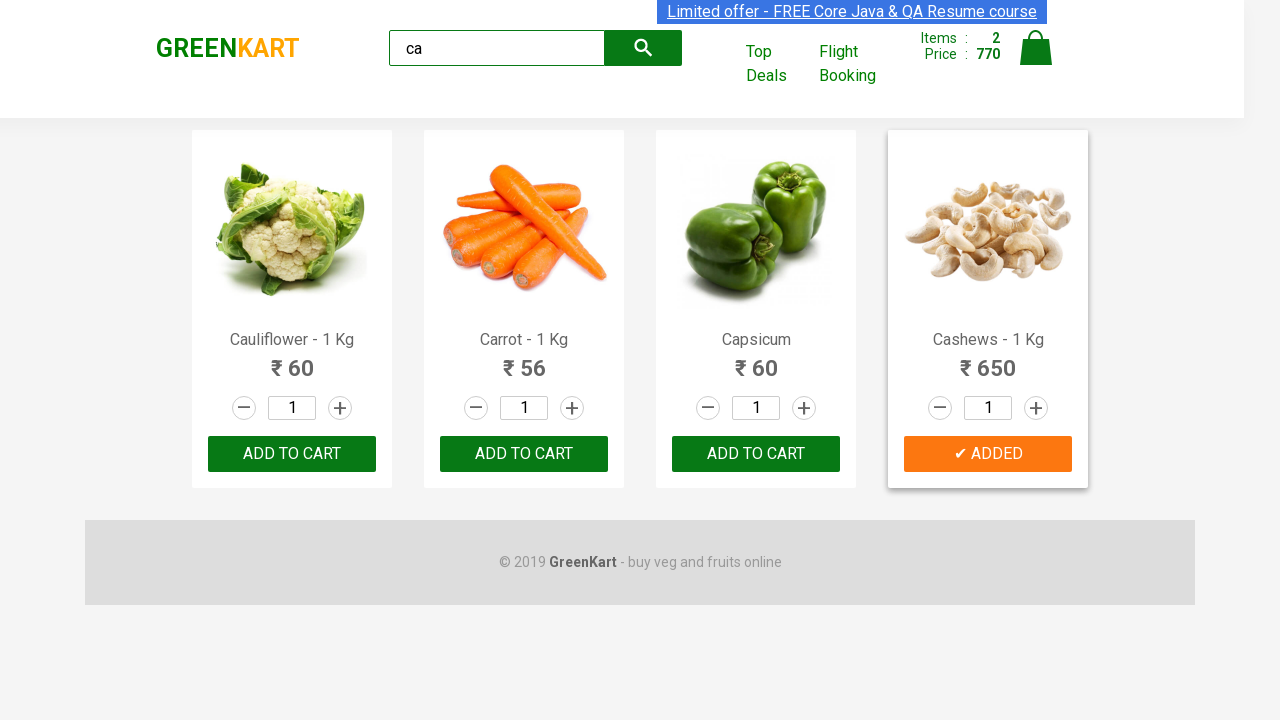